Tests mouse interaction by performing a click and hold action on a draggable element

Starting URL: https://awesomeqa.com/selenium/mouse_interaction.html

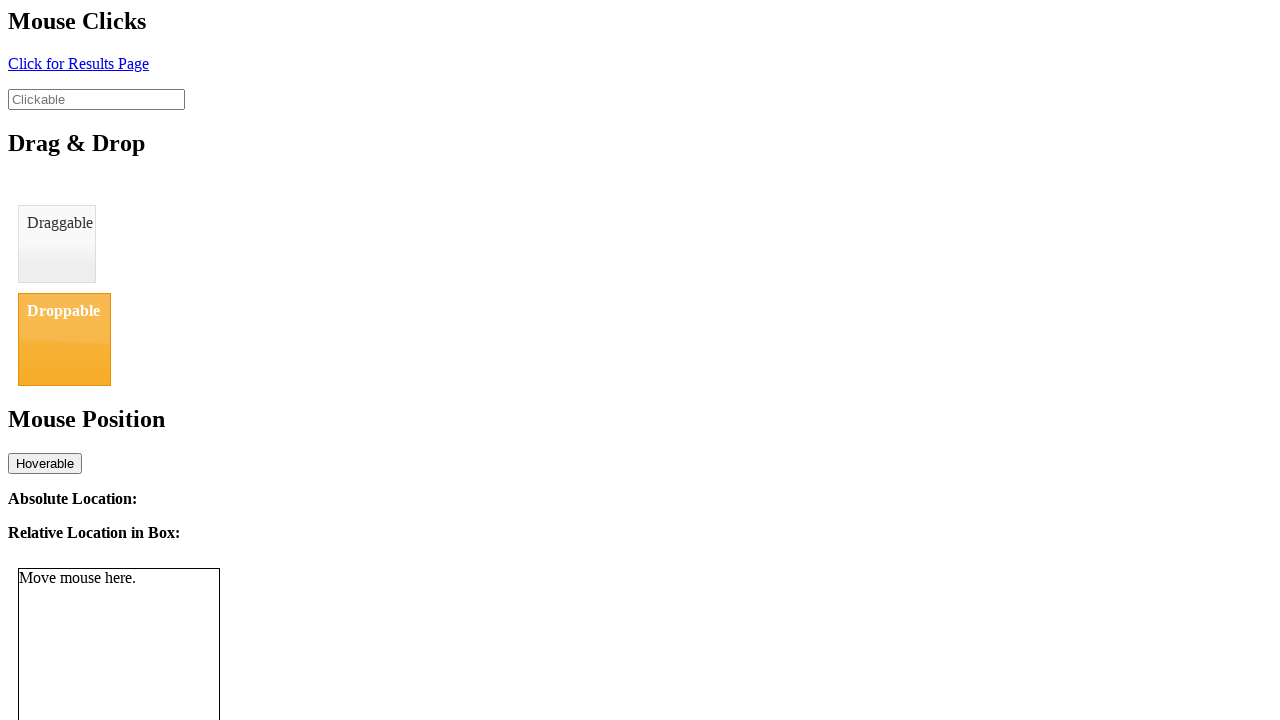

Located the draggable element with ID 'draggable'
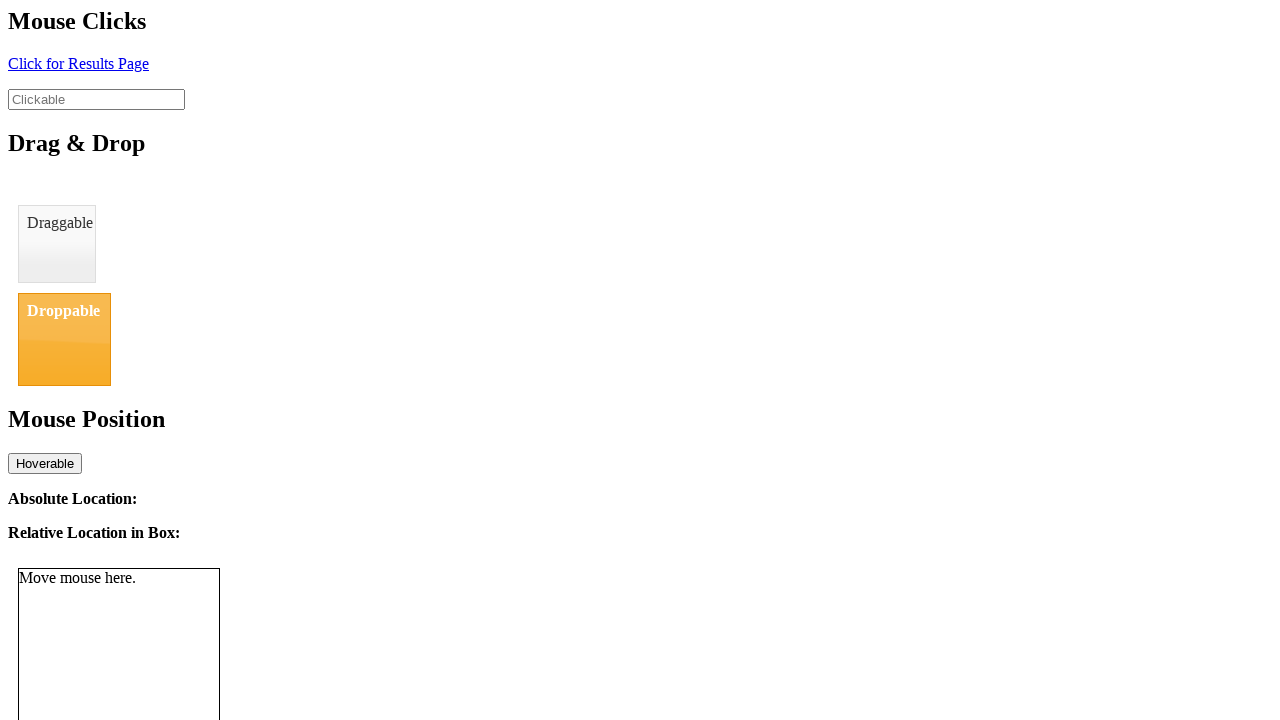

Hovered over the draggable element at (57, 244) on #draggable
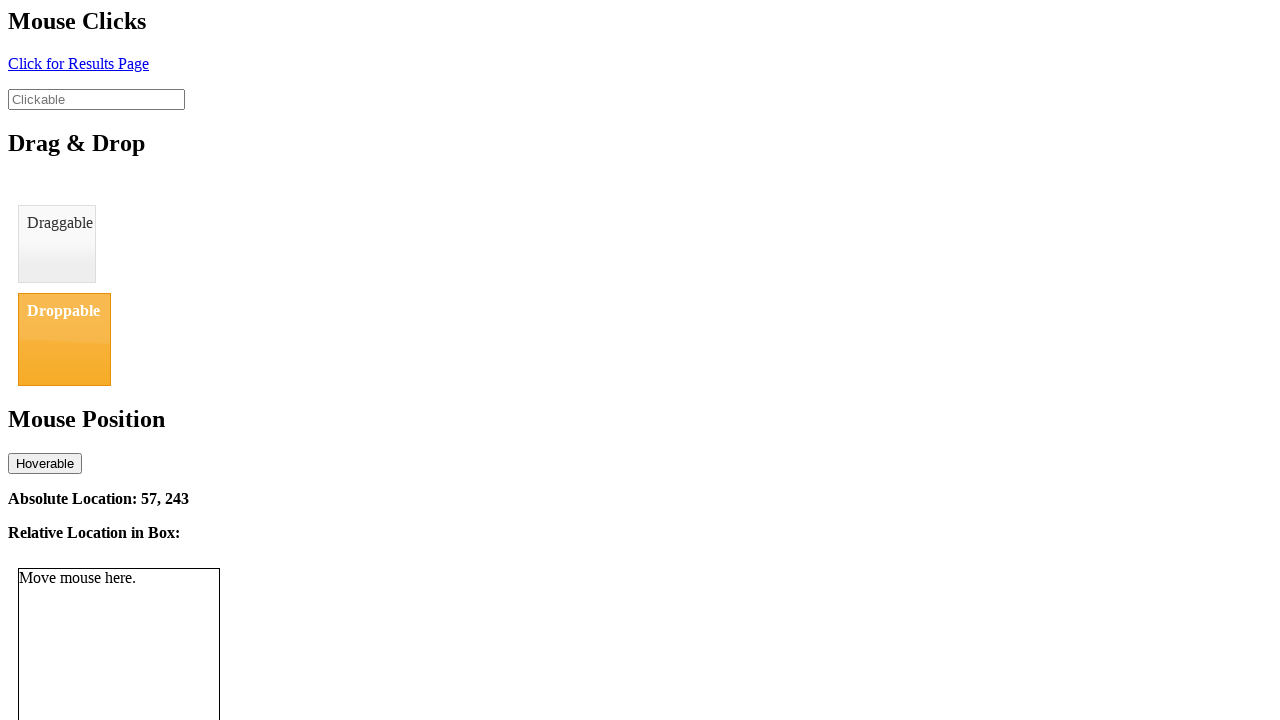

Pressed mouse button down on draggable element (click and hold initiated) at (57, 244)
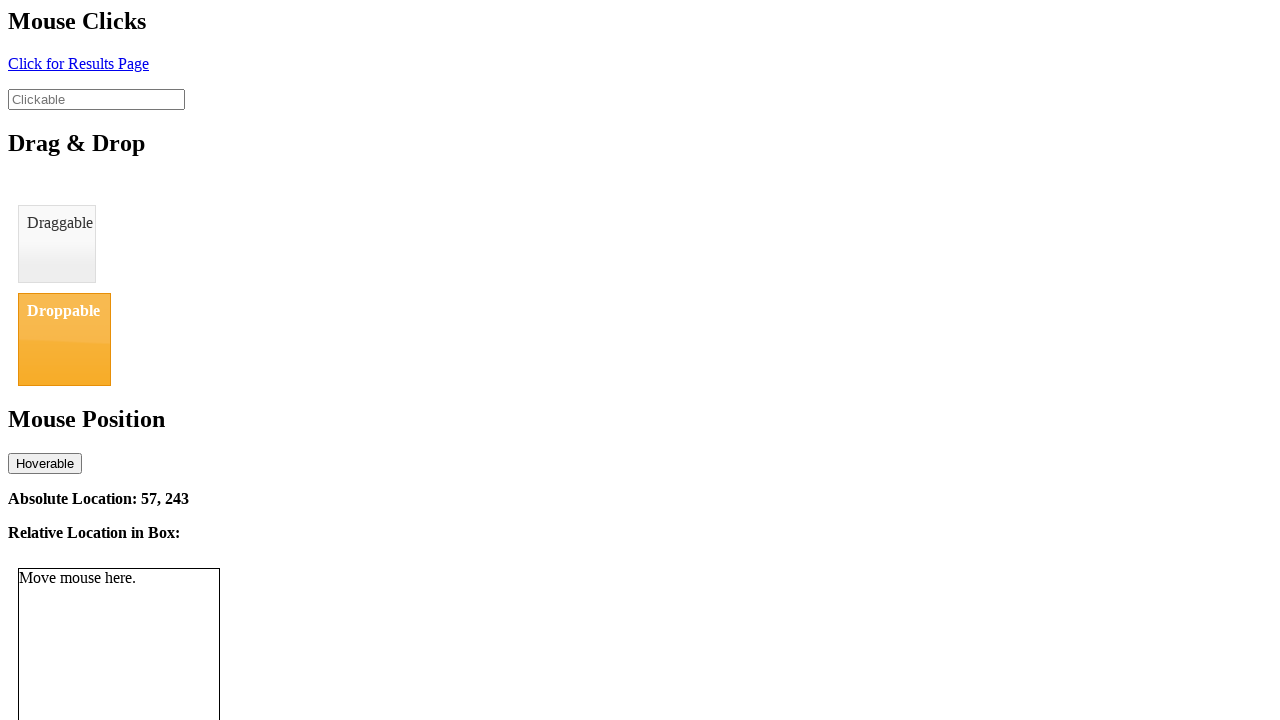

Waited 1000ms while holding mouse button to observe held state
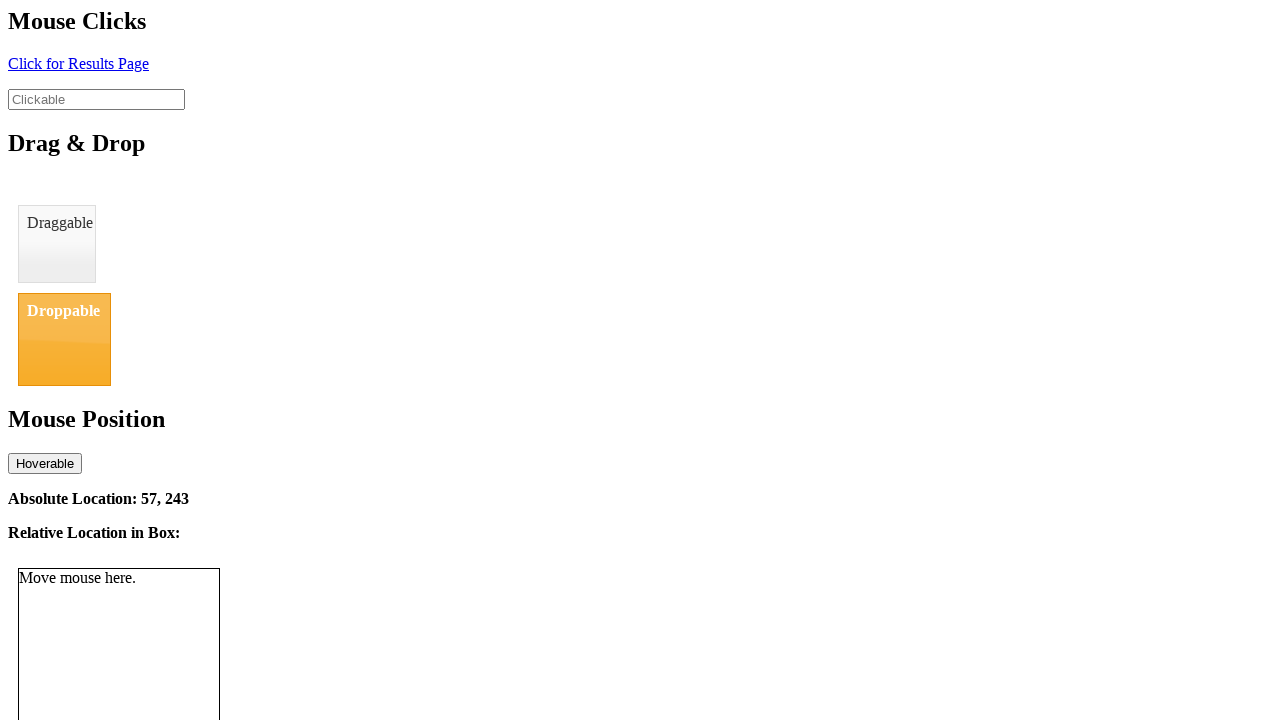

Released mouse button to complete click and hold action at (57, 244)
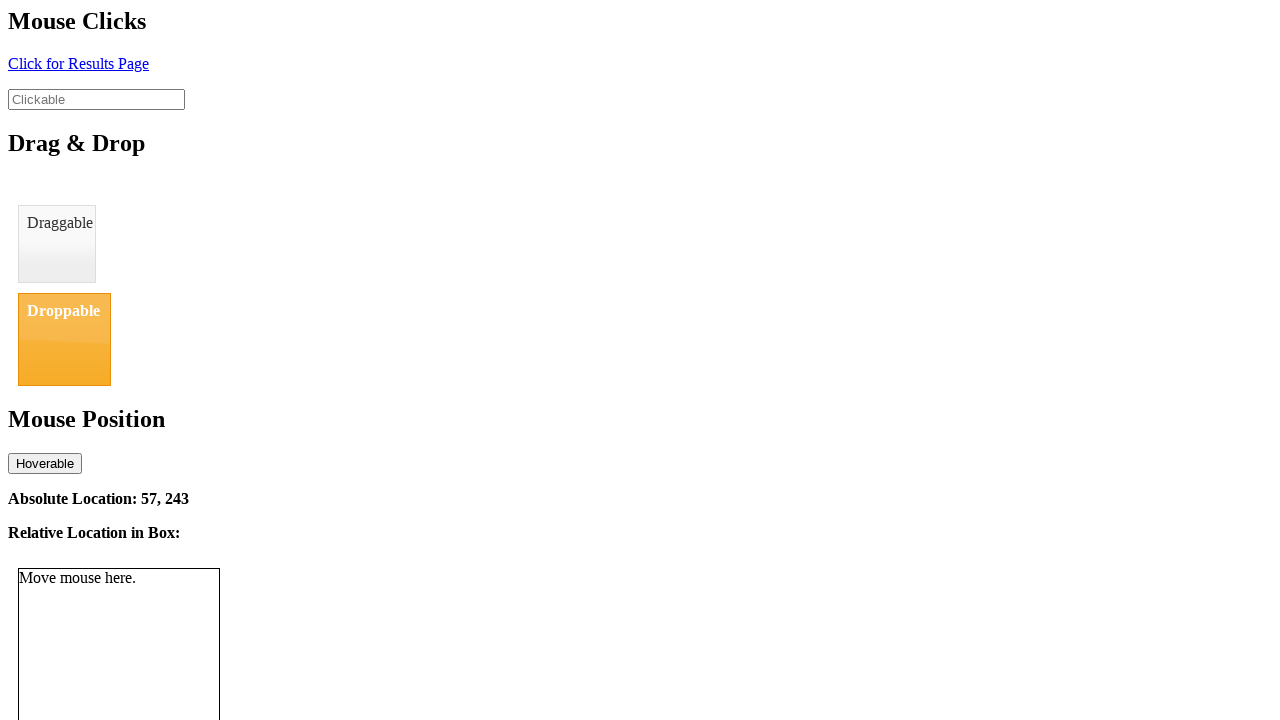

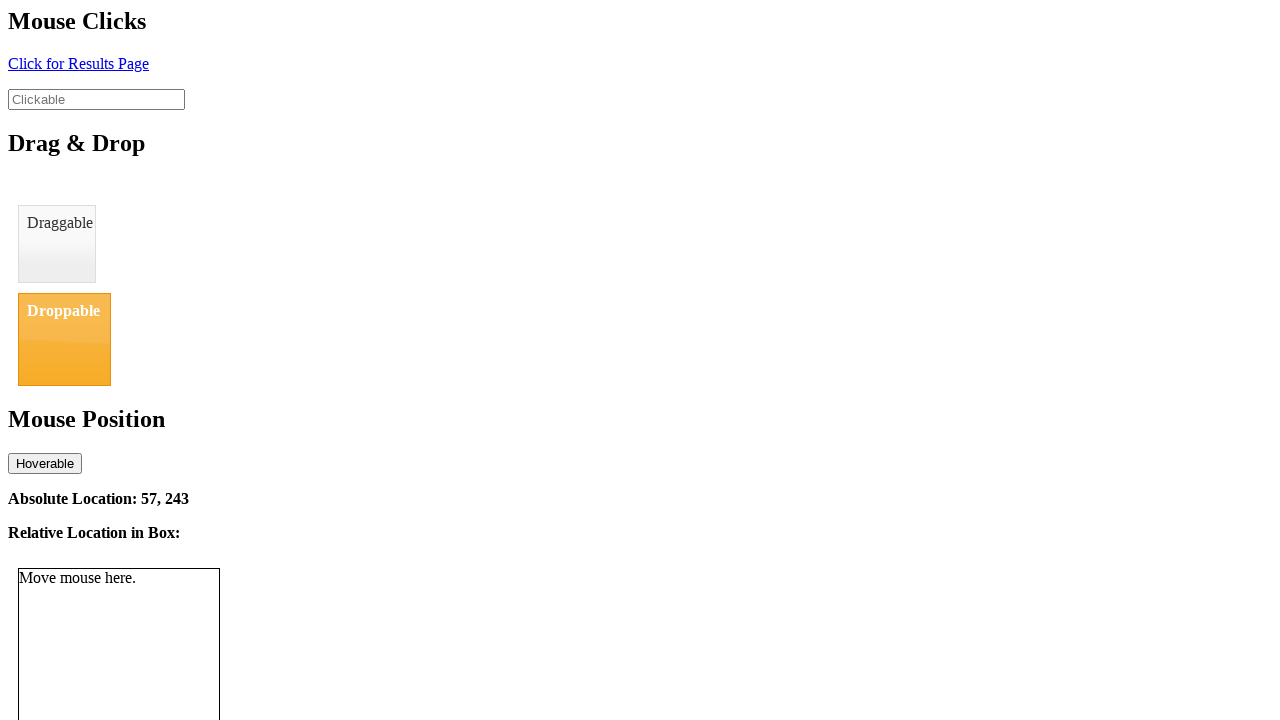